Searches for a modded app on an1.com and navigates through the download process by clicking search, entering a query, selecting the first result, and clicking download buttons

Starting URL: https://an1.com/

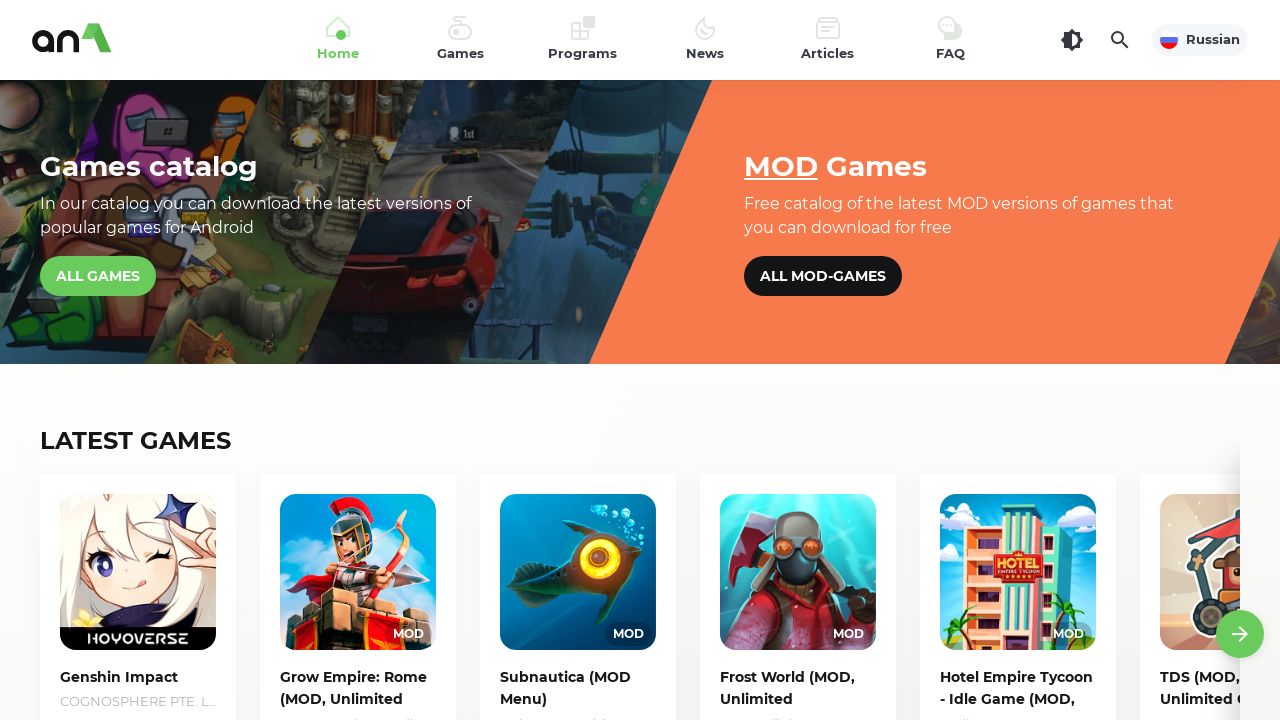

Clicked search button to open search interface at (1120, 40) on #qsearch_btn
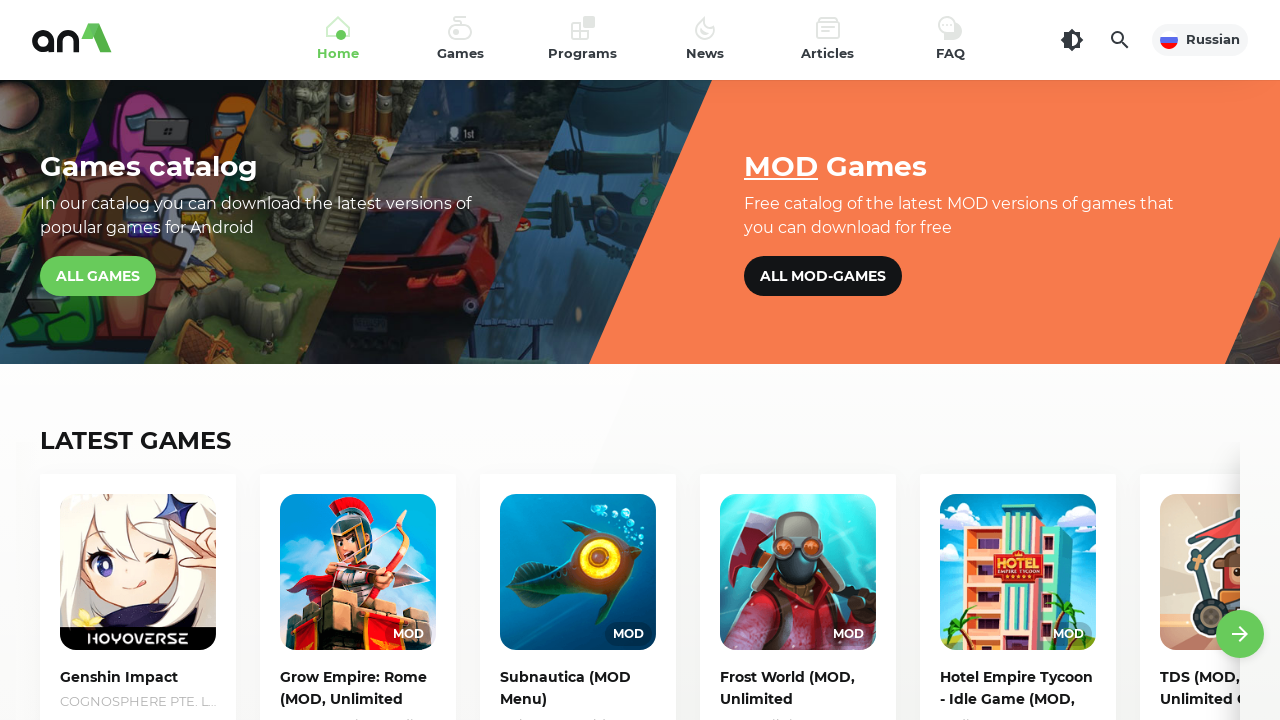

Search input field became available
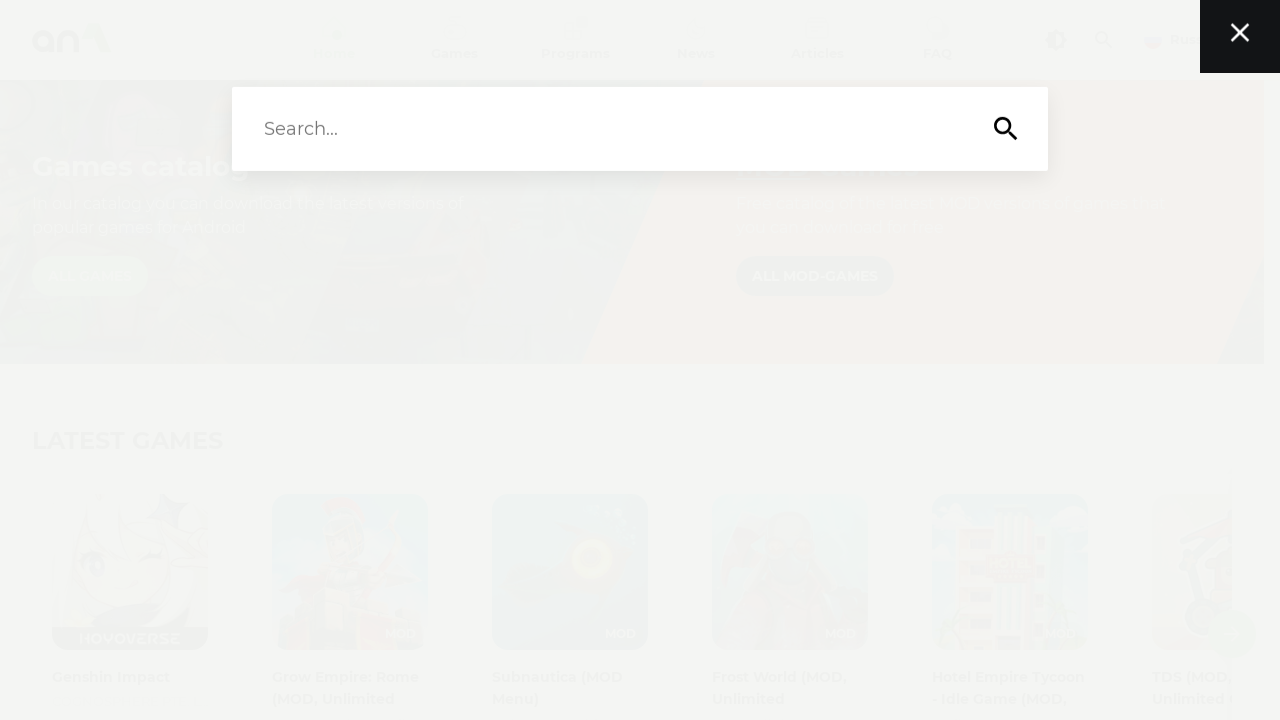

Entered 'minecraft mod' in search field on #searchinput
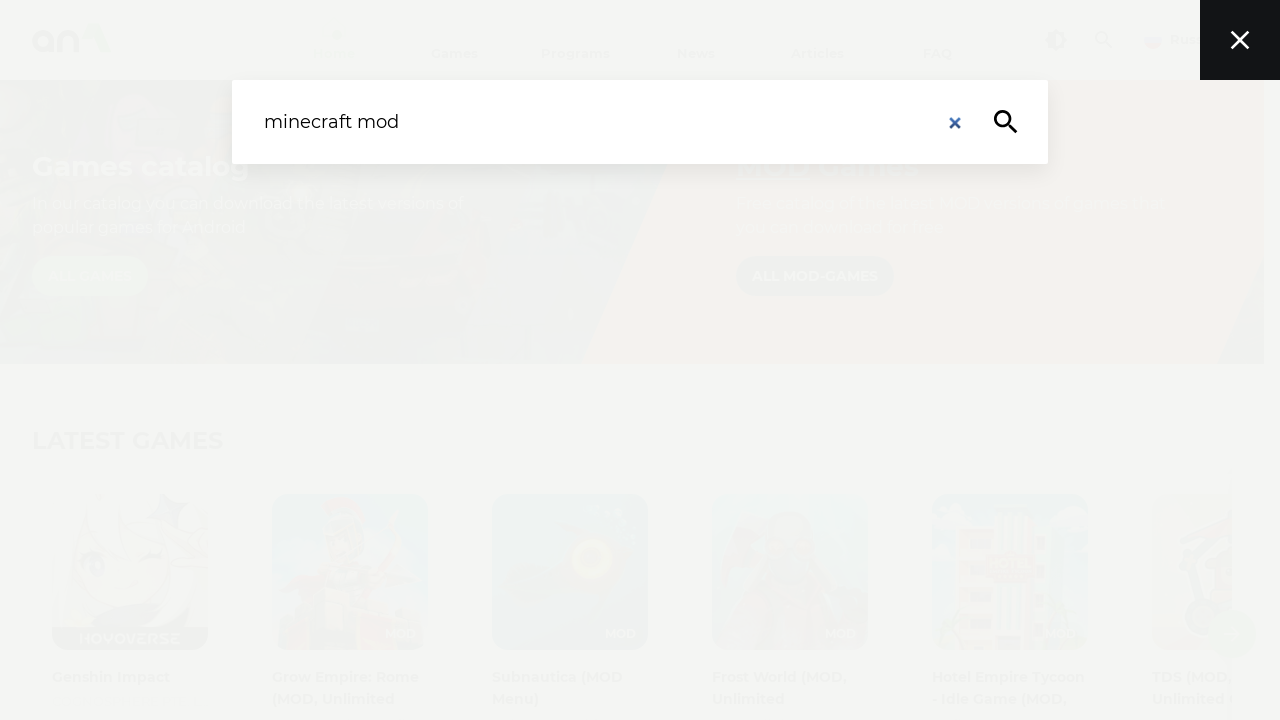

Pressed Enter to submit search query on #searchinput
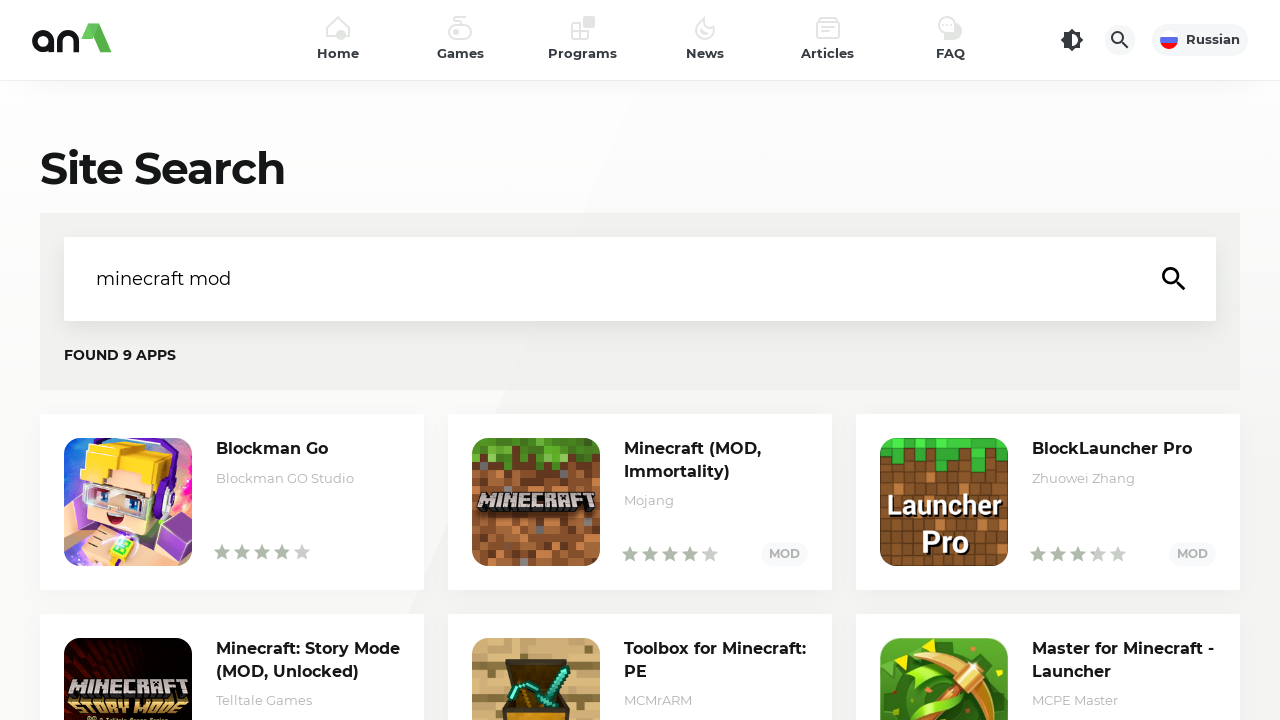

Search results loaded successfully
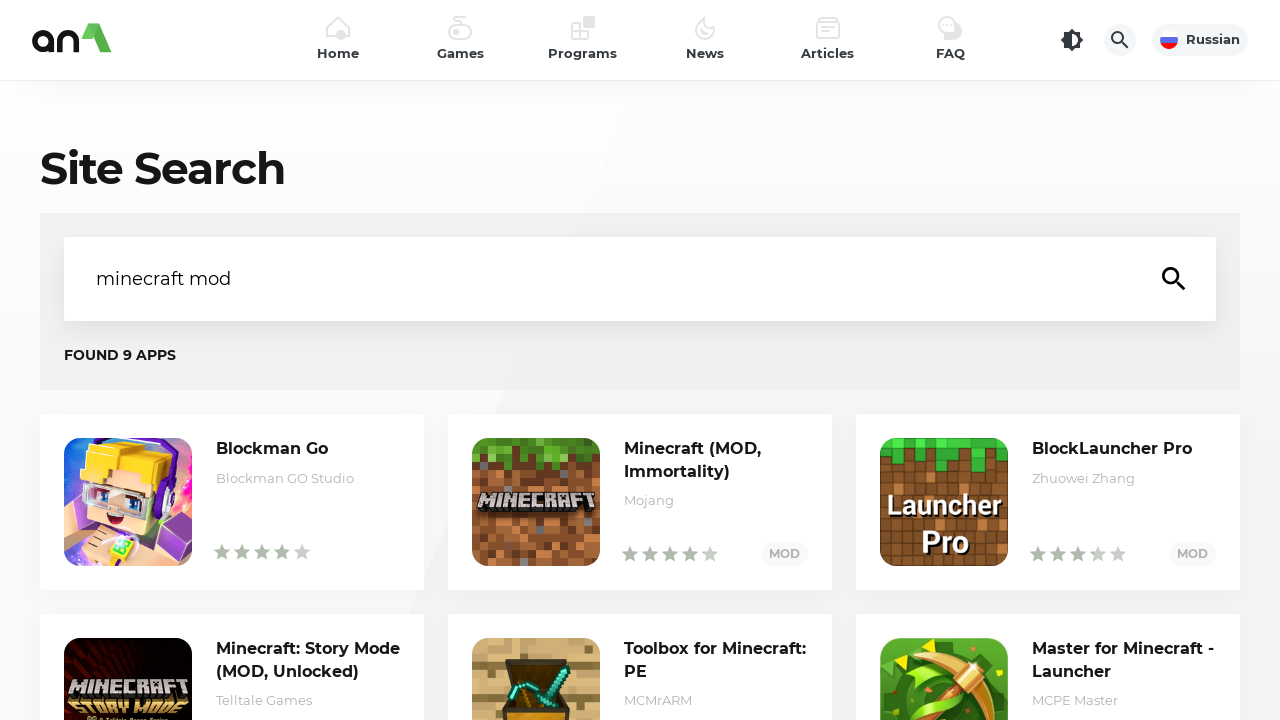

Clicked on the first search result at (232, 502) on .item
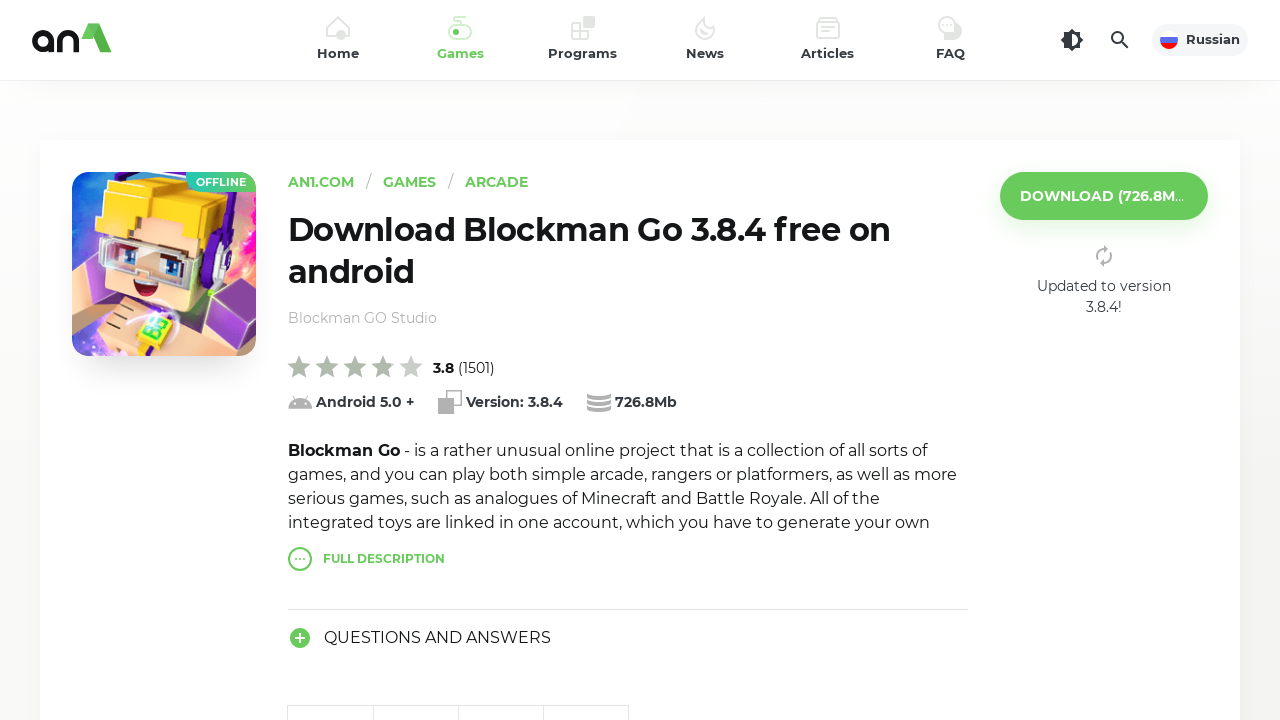

Download button became available
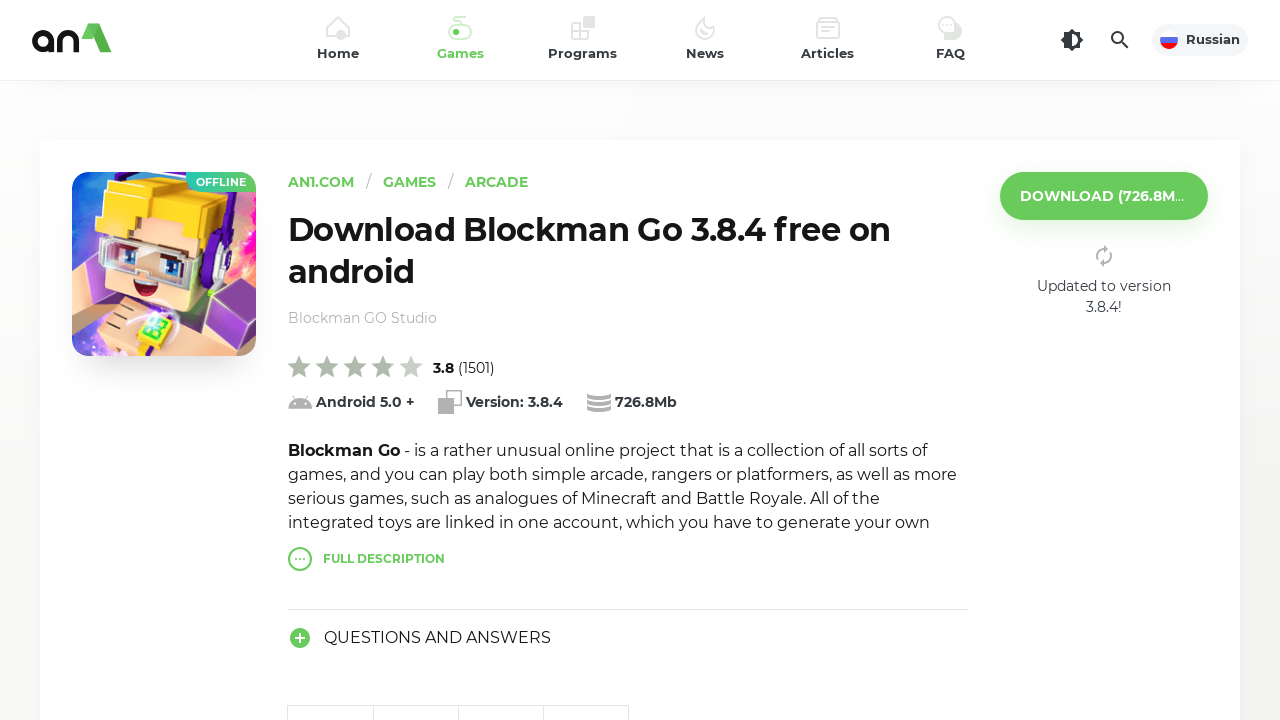

Clicked the first download button at (1104, 196) on a.btn.btn-lg.btn-green
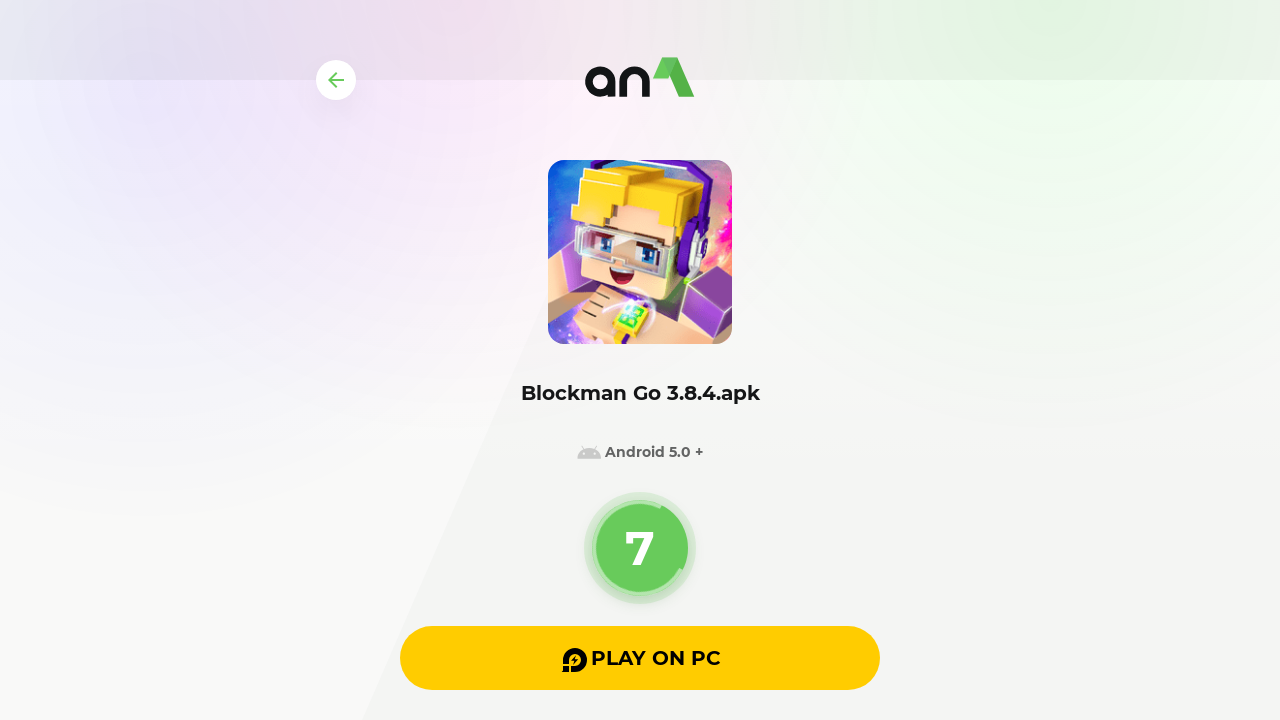

Waited 10 seconds for second download interface to load
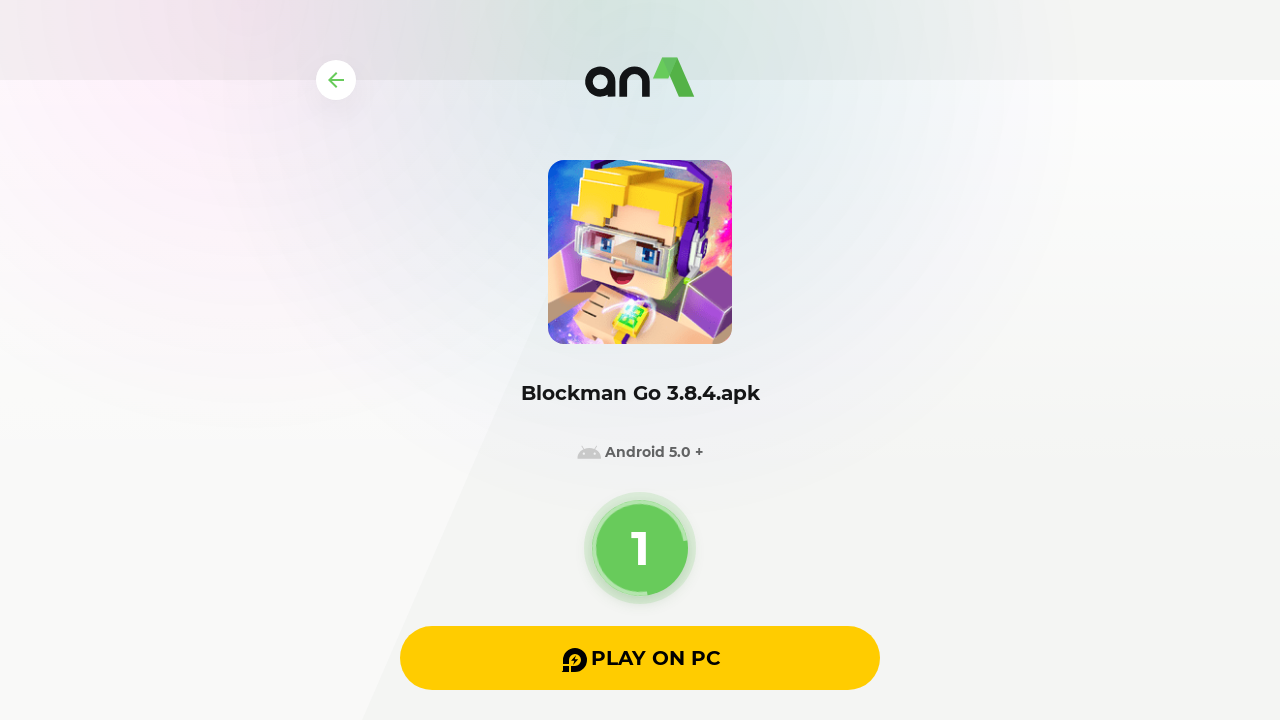

Clicked the second download button to complete download process at (640, 516) on a.btn.btn-lg.btn-green
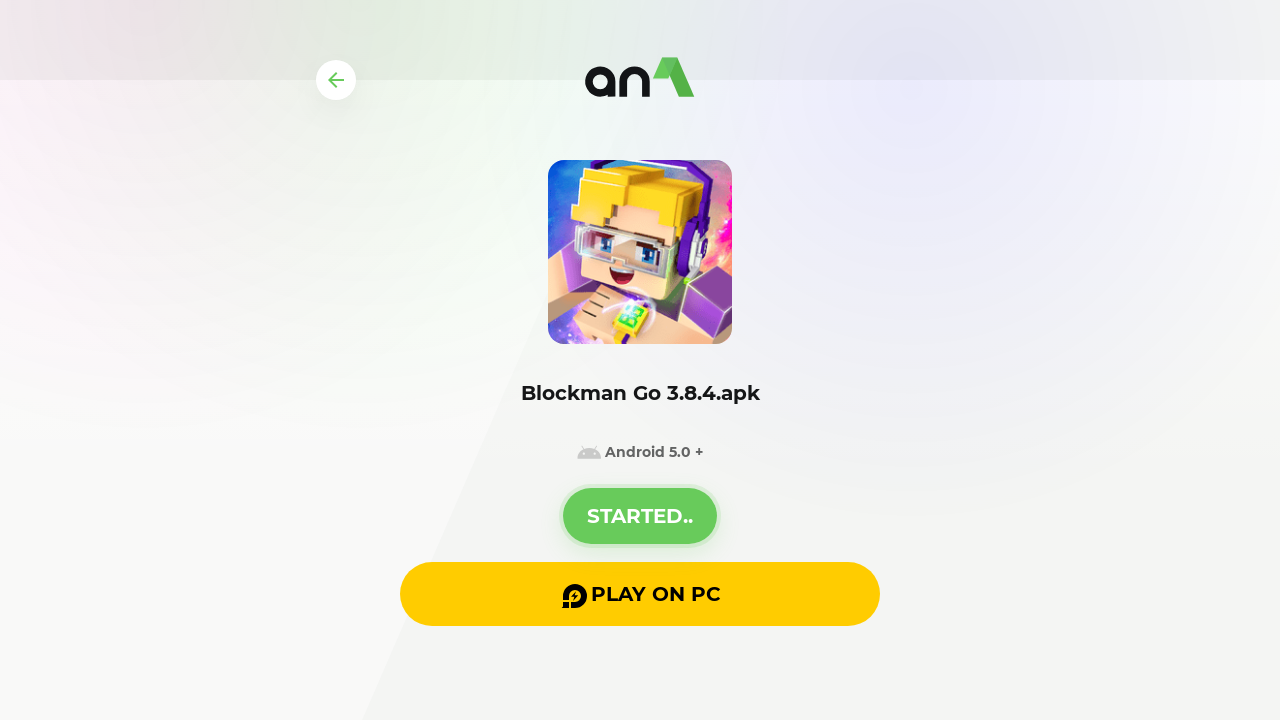

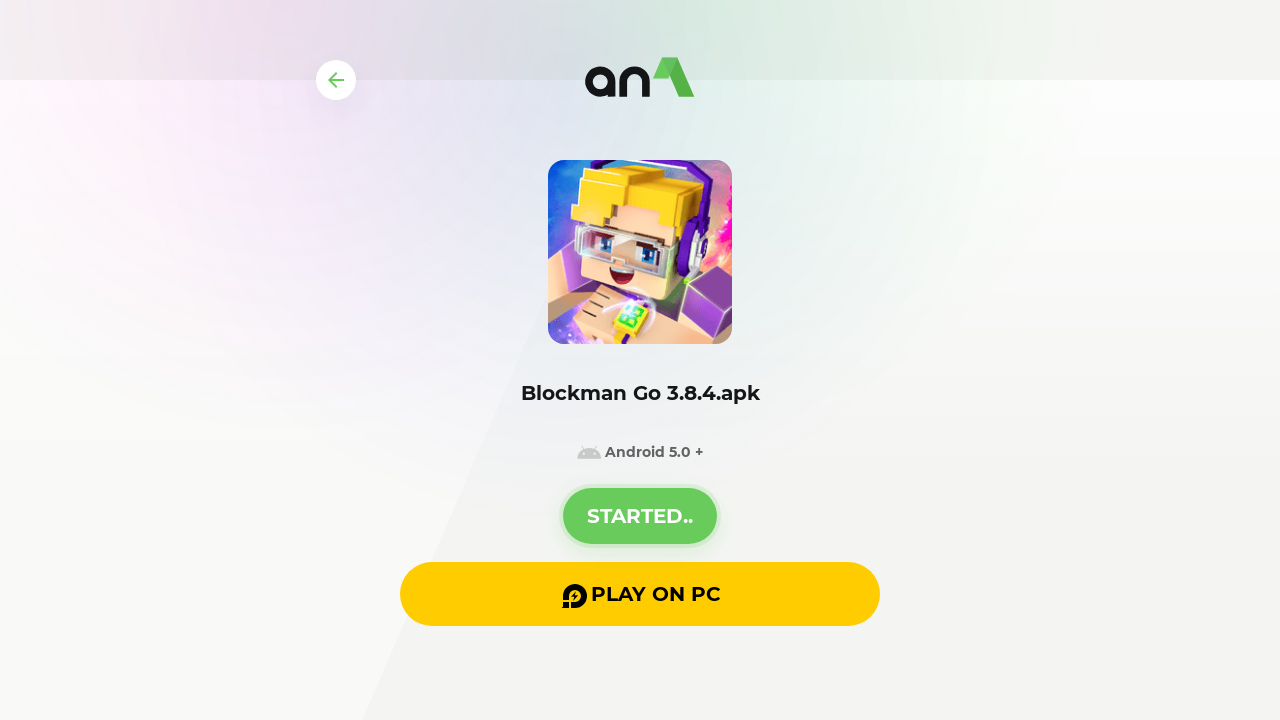